Tests scrolling to a range input element and setting its value using JavaScript evaluation

Starting URL: https://bootswatch.com/default/

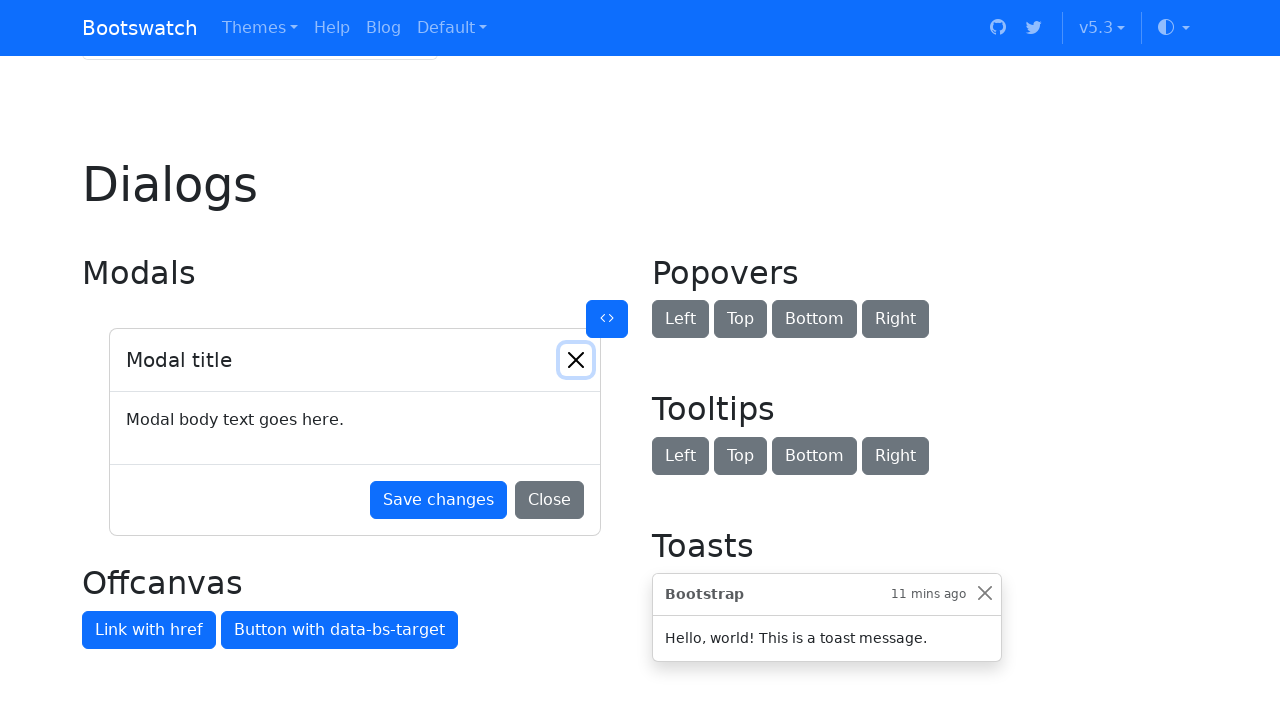

Located range input element #customRange1 and scrolled it into view
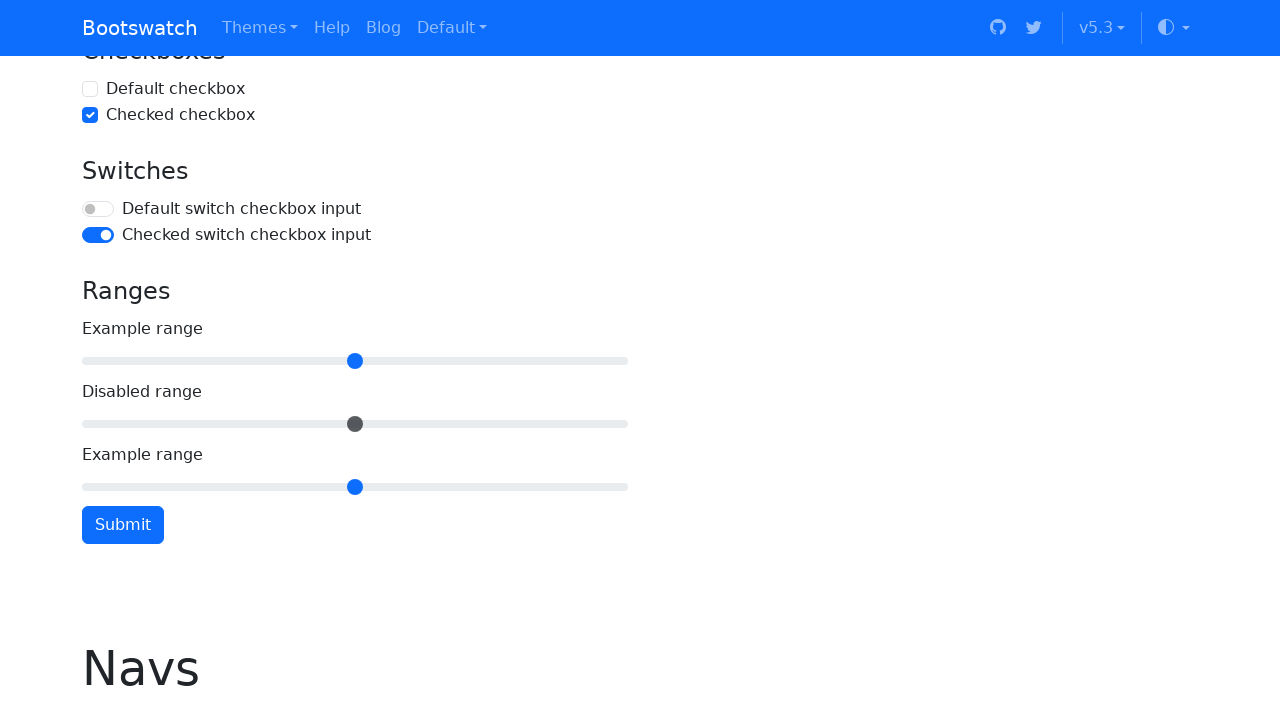

Set range input value to 15 using JavaScript evaluation
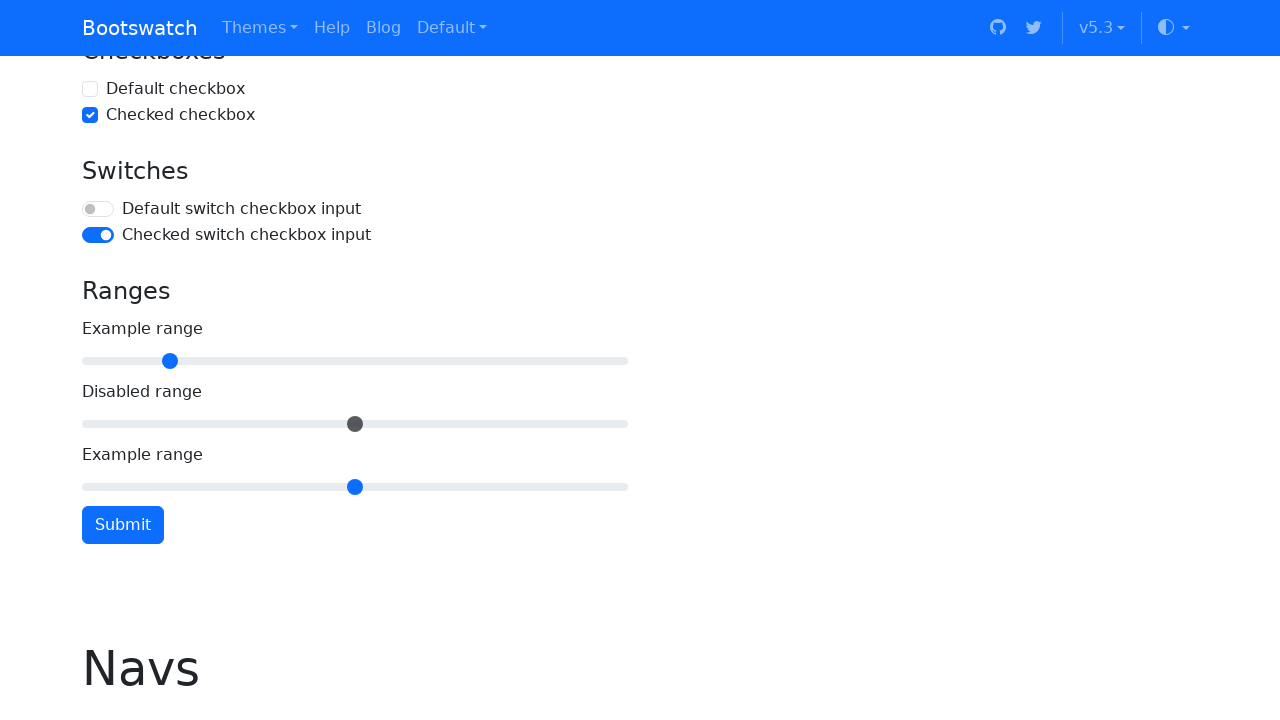

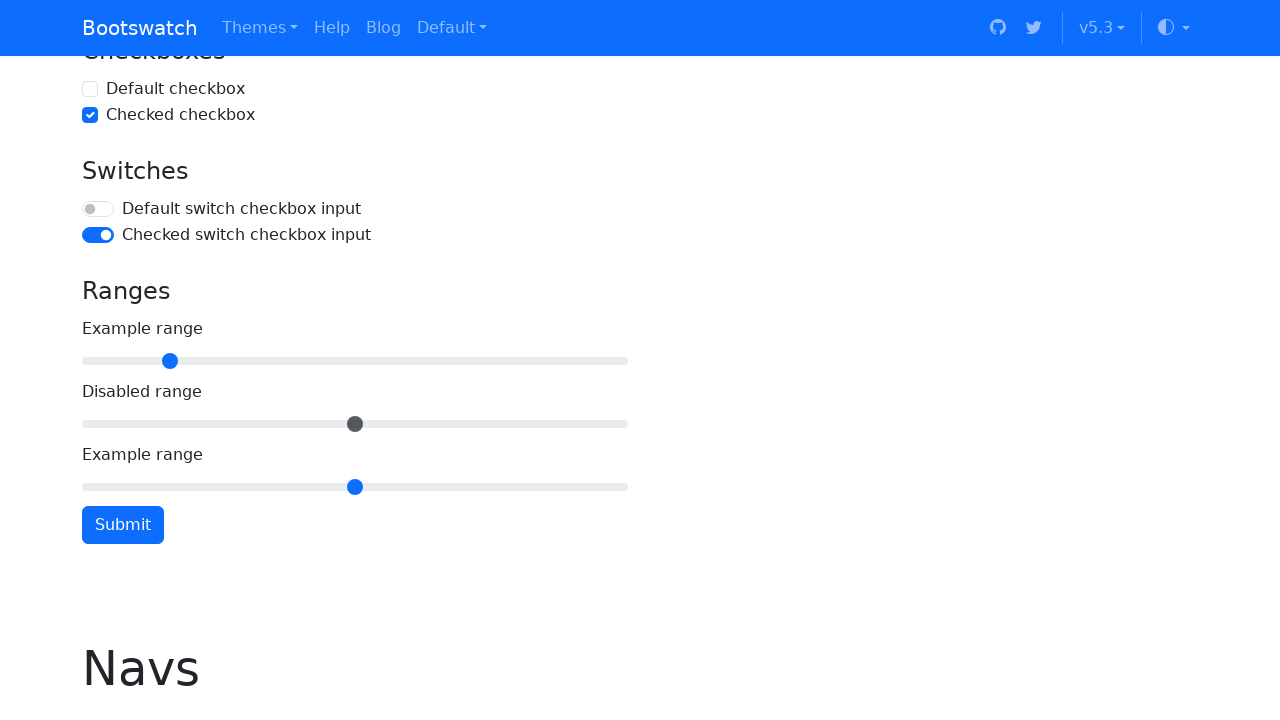